Navigates to the Geolocation page and verifies the page title is correct

Starting URL: https://the-internet.herokuapp.com/

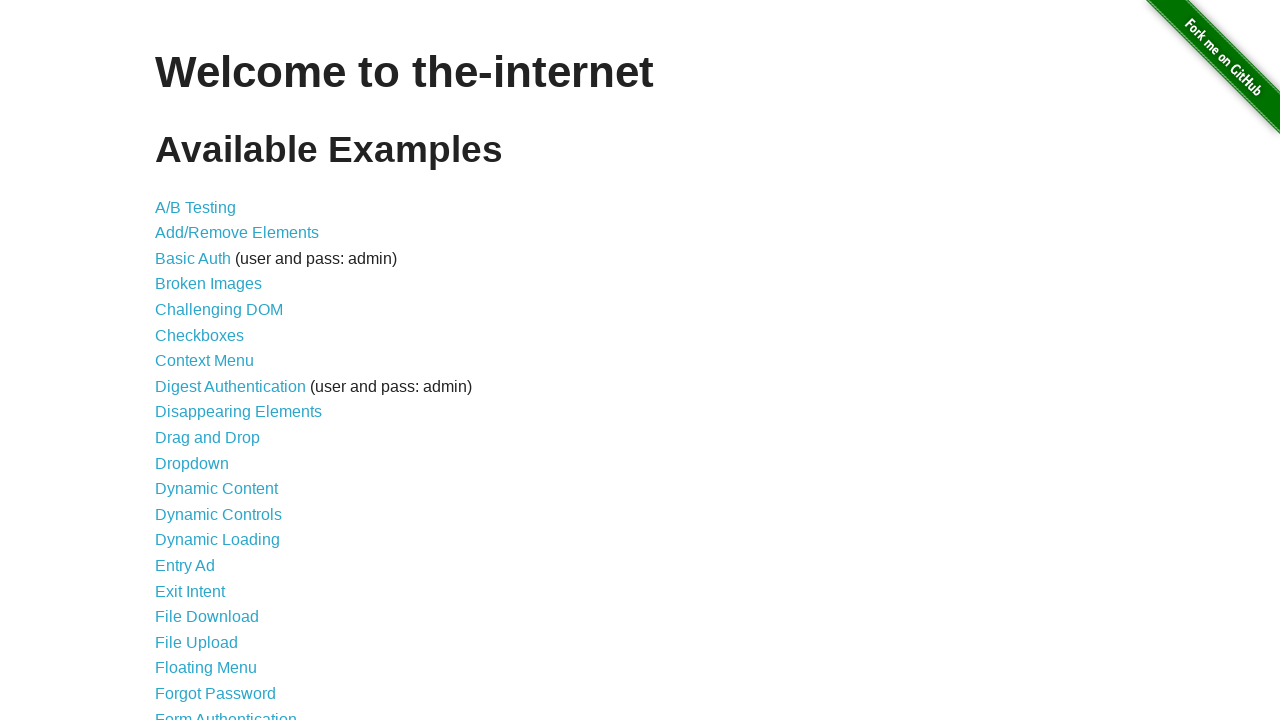

Clicked on Geolocation link at (198, 360) on a:text('Geolocation')
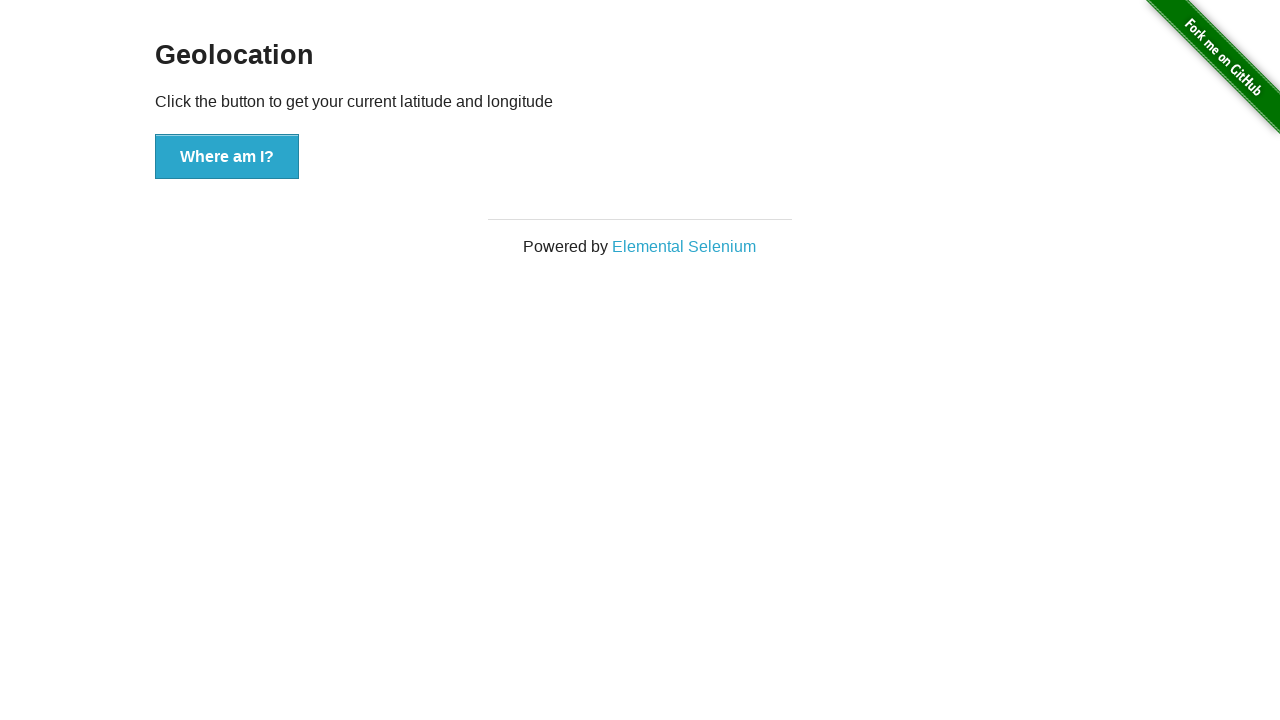

Verified page title is 'The Internet'
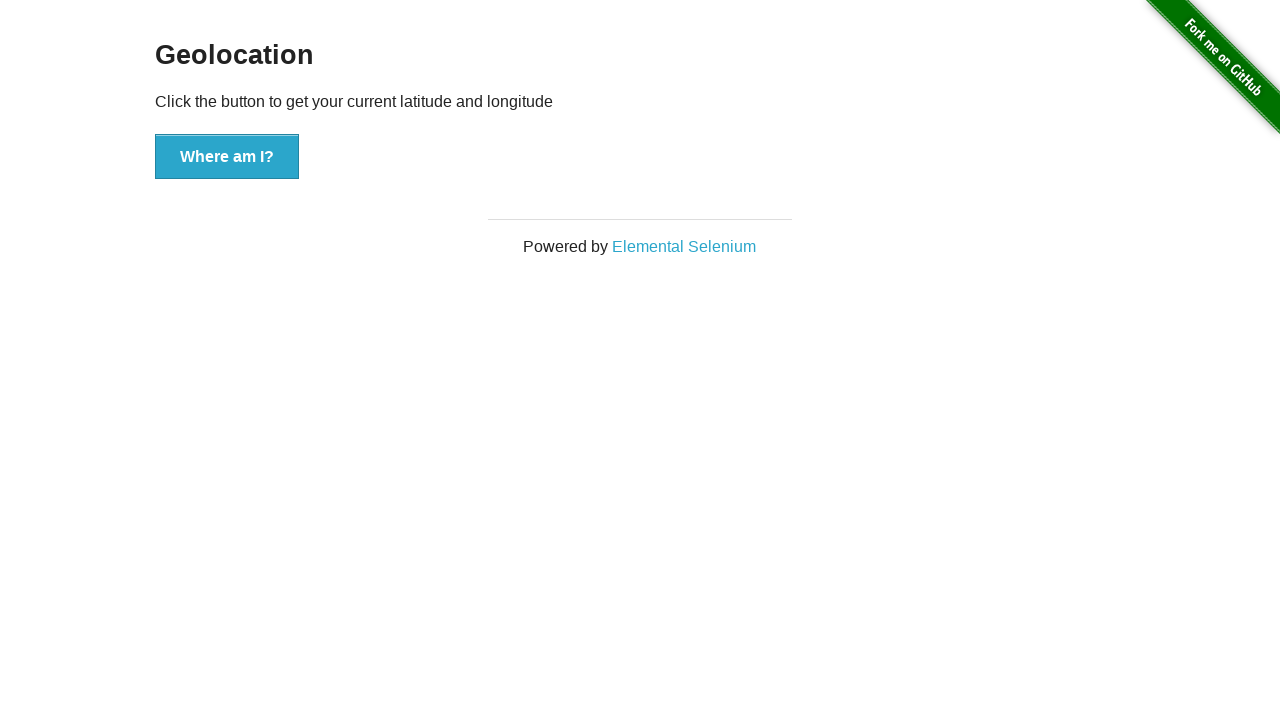

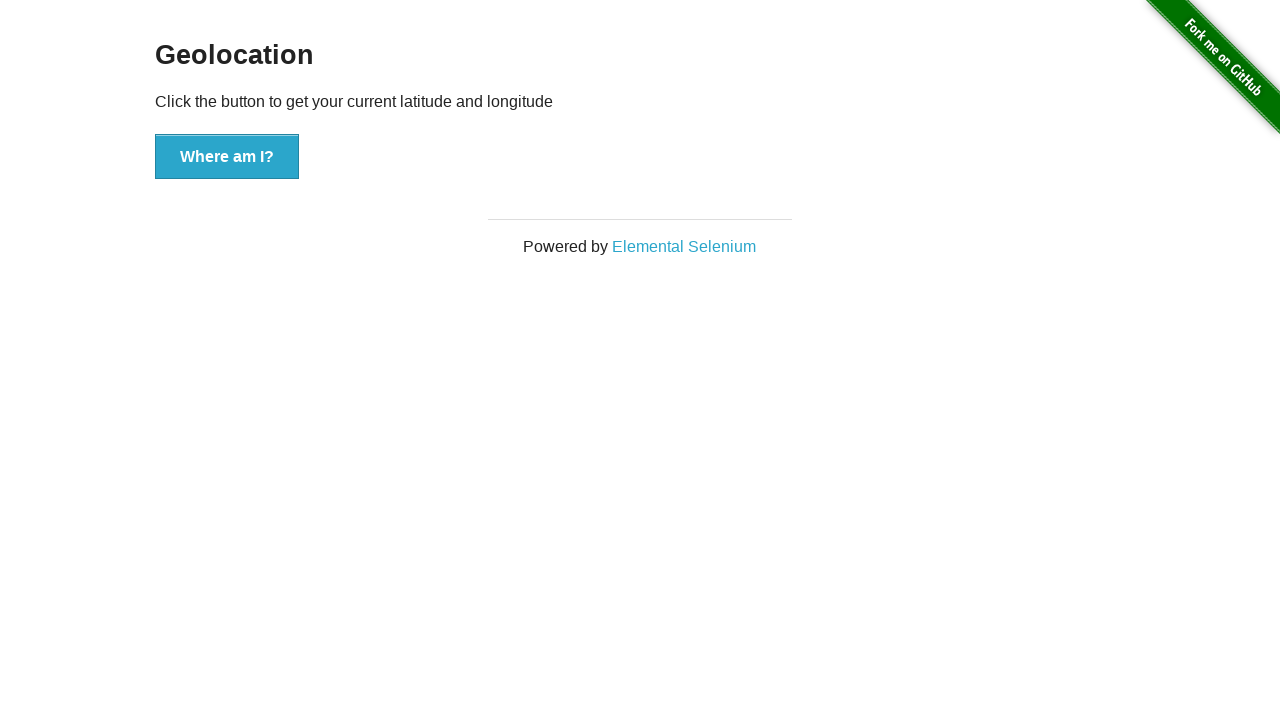